Tests dropdown select by choosing an option and verifying the selection

Starting URL: https://www.selenium.dev/selenium/web/web-form.html

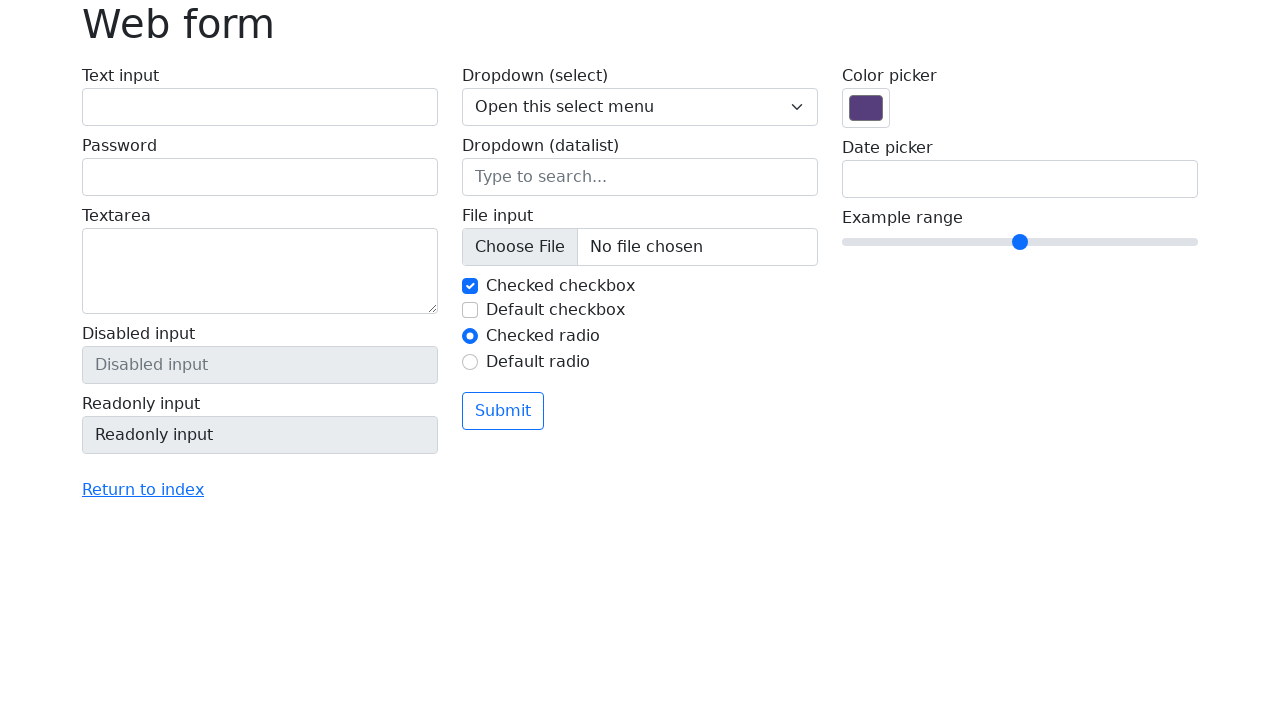

Navigated to Selenium web form test page
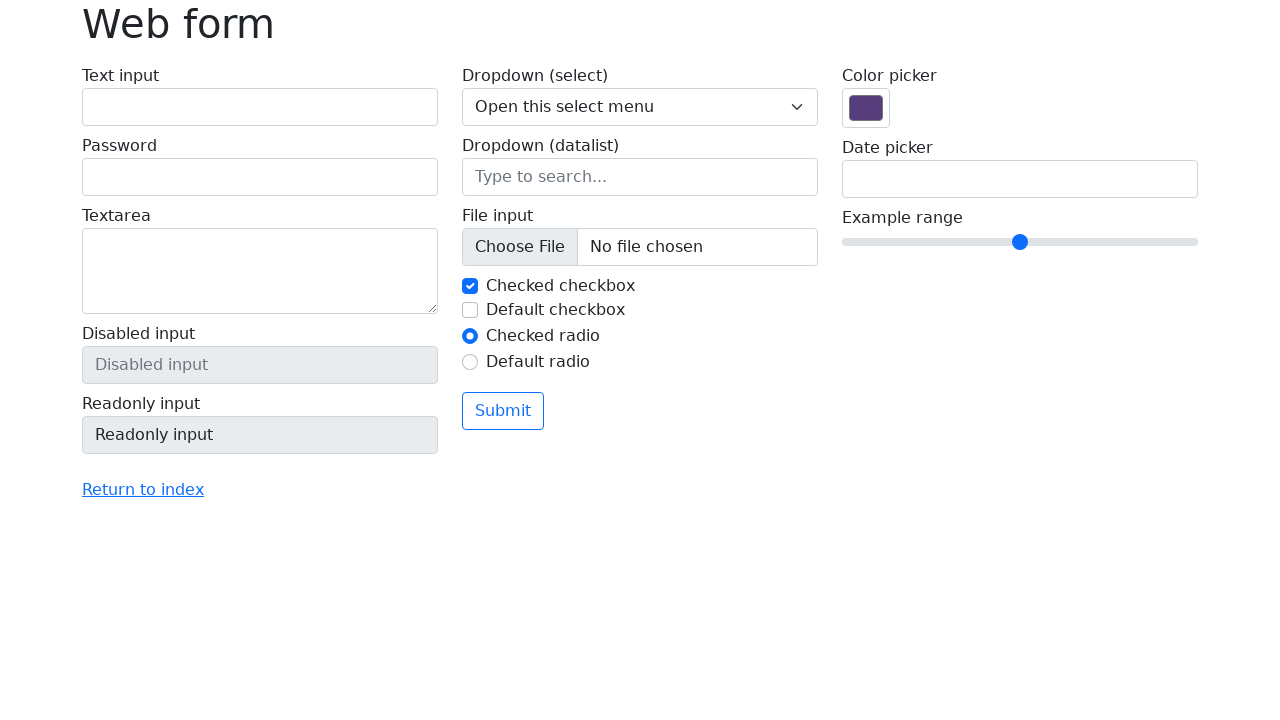

Selected 'Two' option from dropdown menu on select[name='my-select']
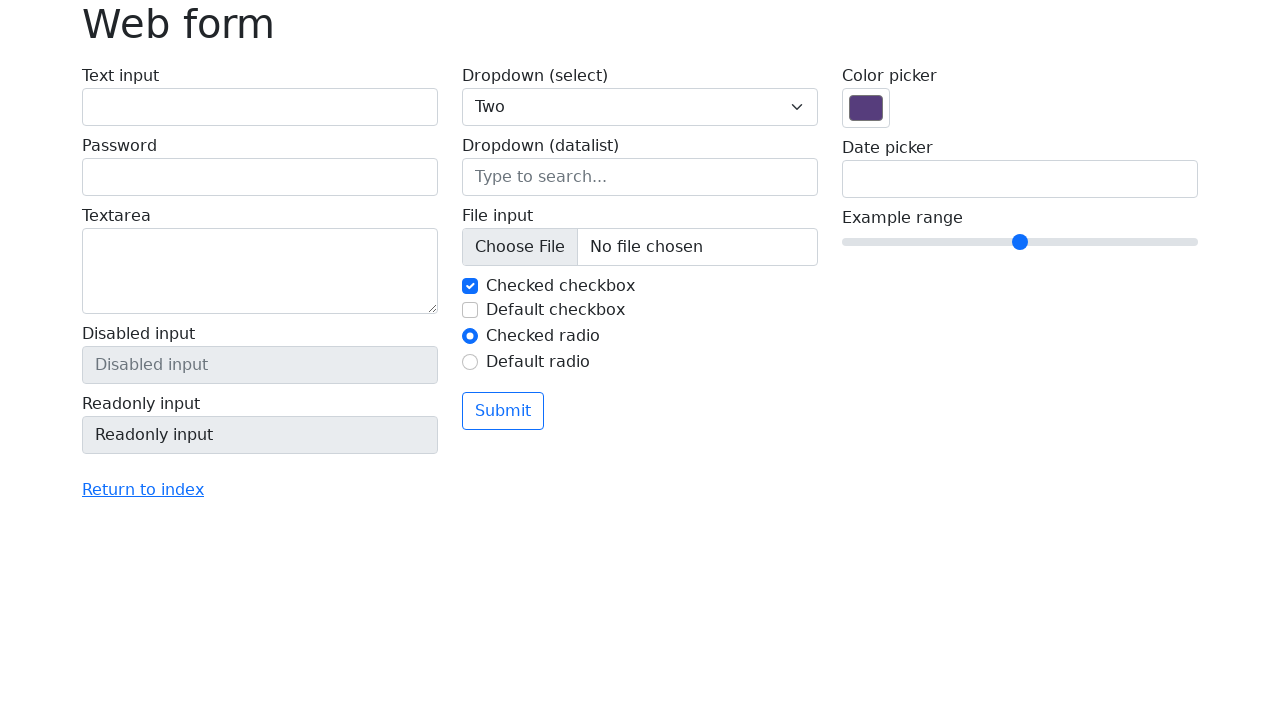

Verified that dropdown selection value is '2'
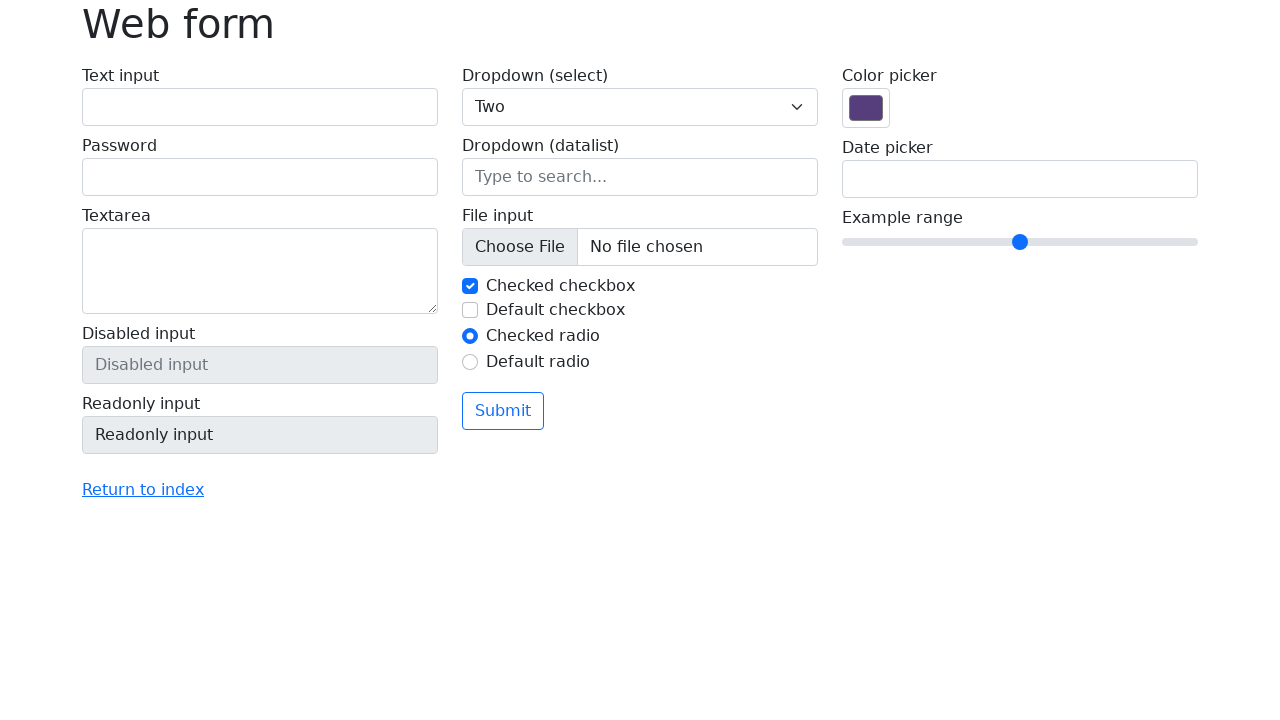

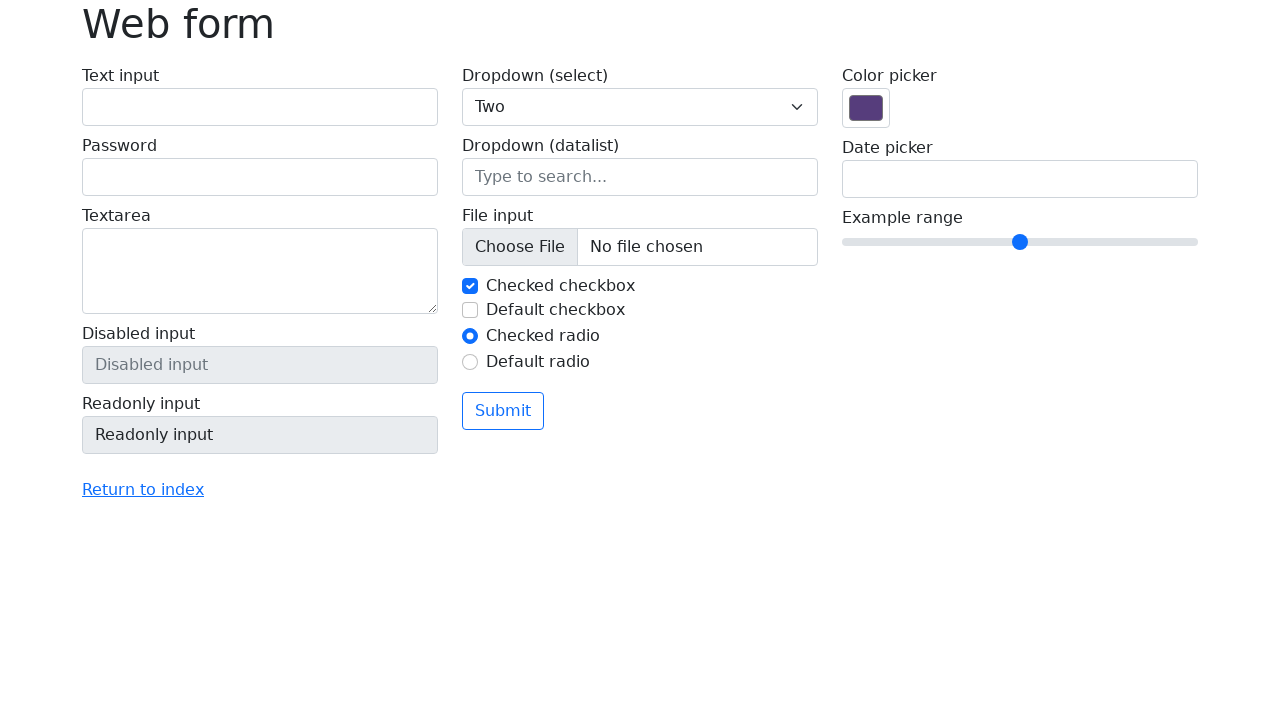